Tests various alert dialog interactions including simple alerts, confirmation dialogs, and prompt dialogs with text input

Starting URL: https://demo.automationtesting.in/Alerts.html

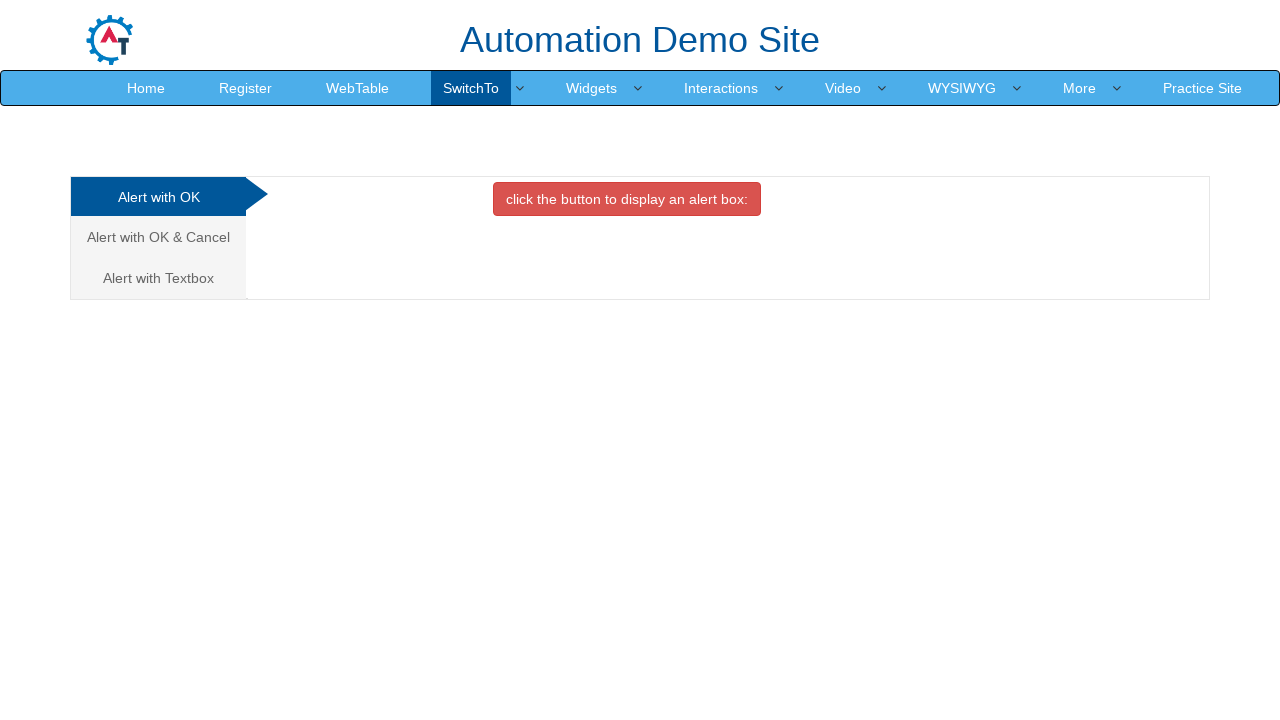

Clicked button to trigger simple alert dialog at (627, 199) on xpath=//button[@onclick='alertbox()']
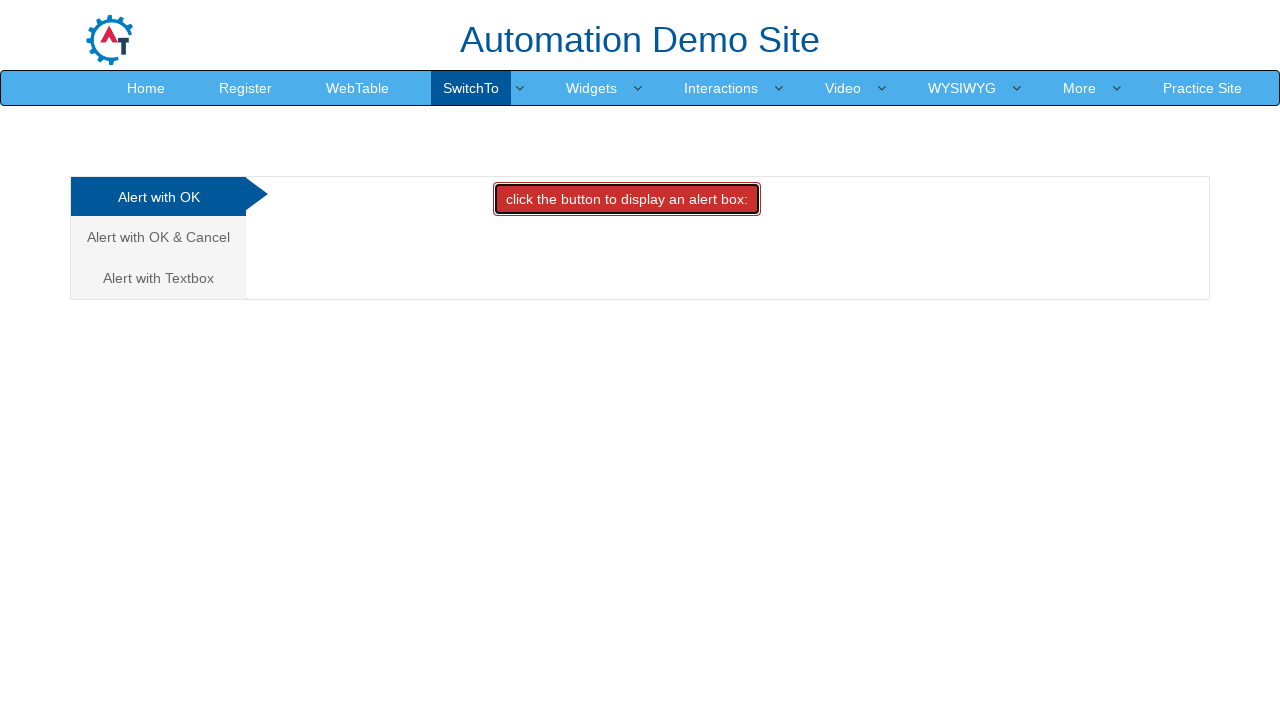

Set up dialog handler to accept simple alert
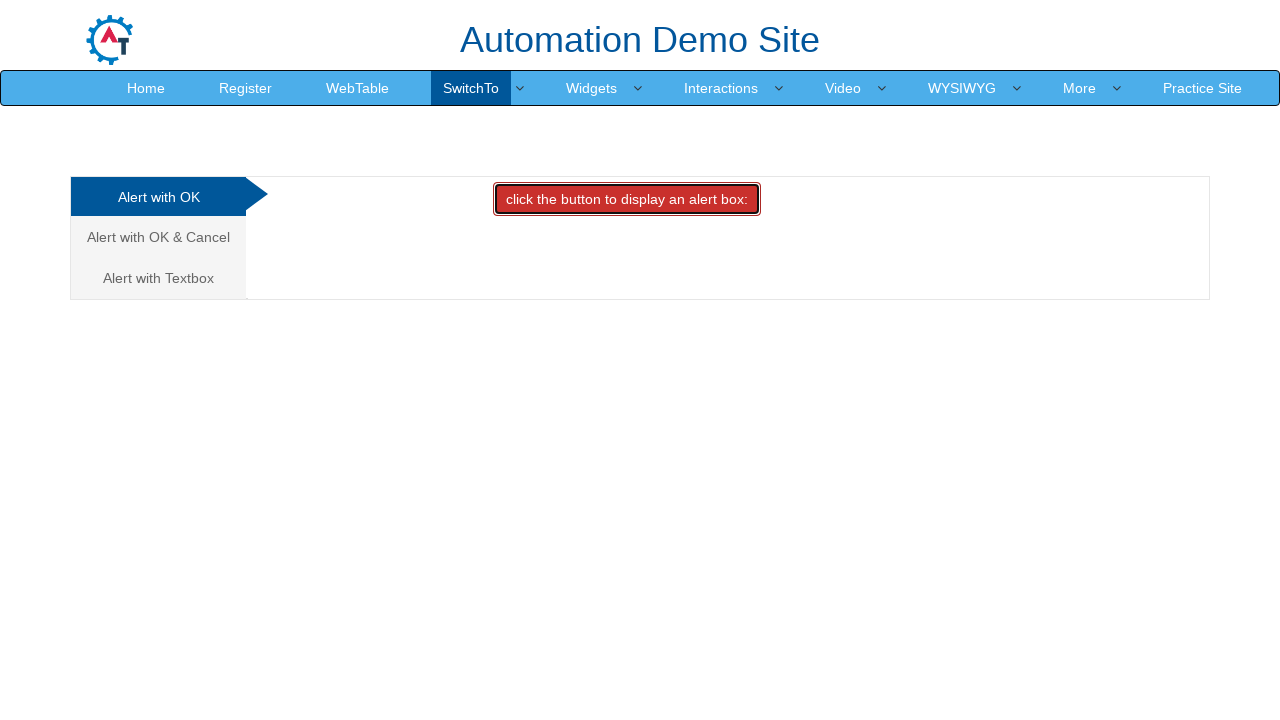

Navigated to confirm alert tab at (158, 237) on (//a[@class='analystic'])[2]
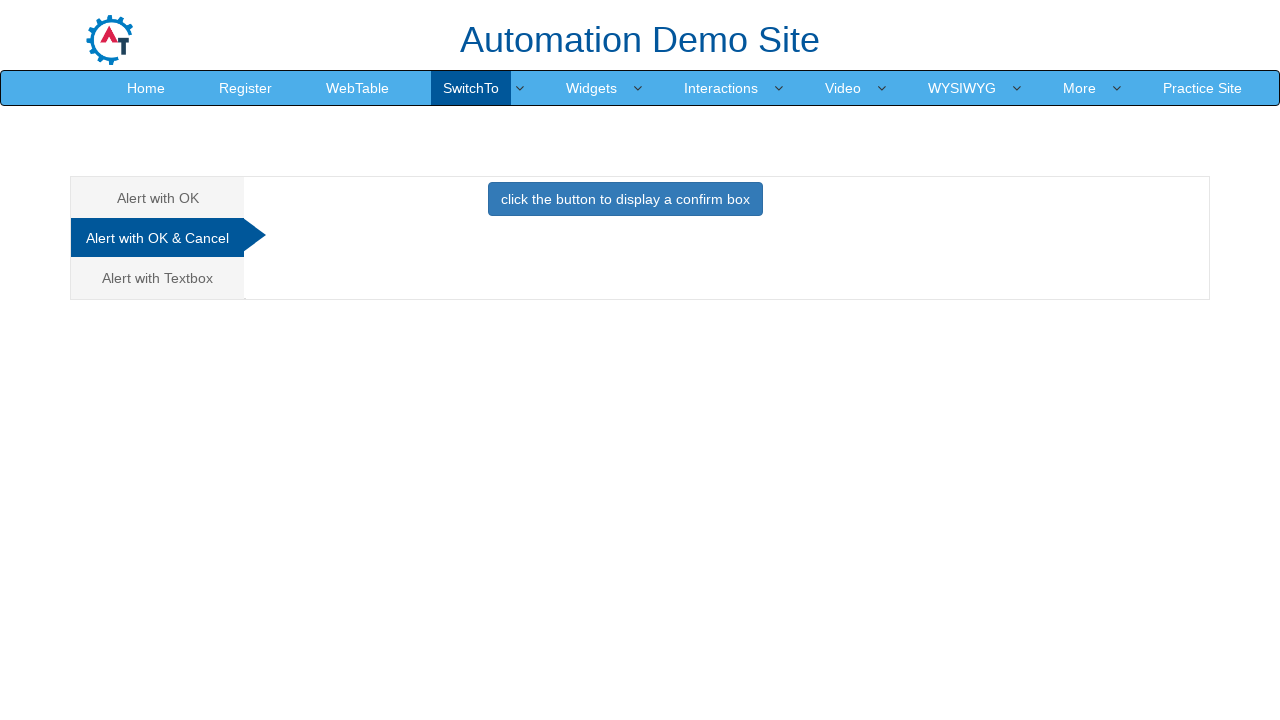

Clicked button to trigger confirm dialog at (625, 199) on xpath=//button[@onclick='confirmbox()']
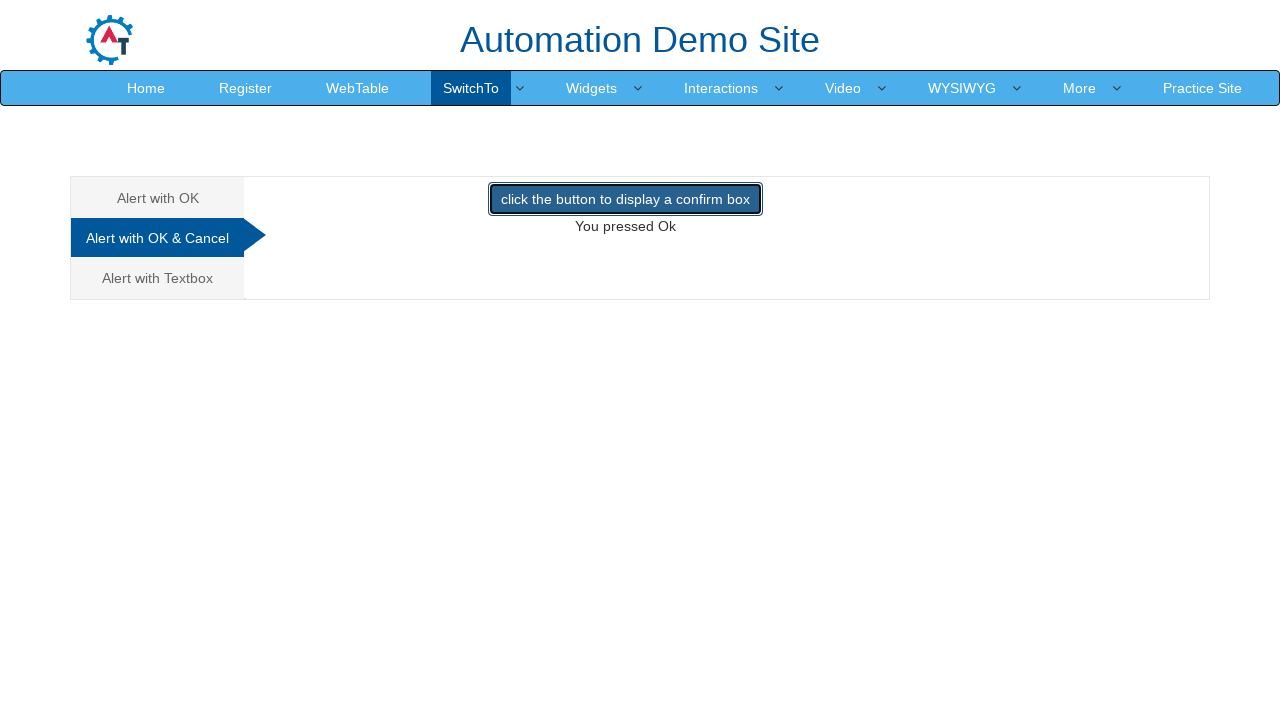

Set up dialog handler to dismiss confirm dialog
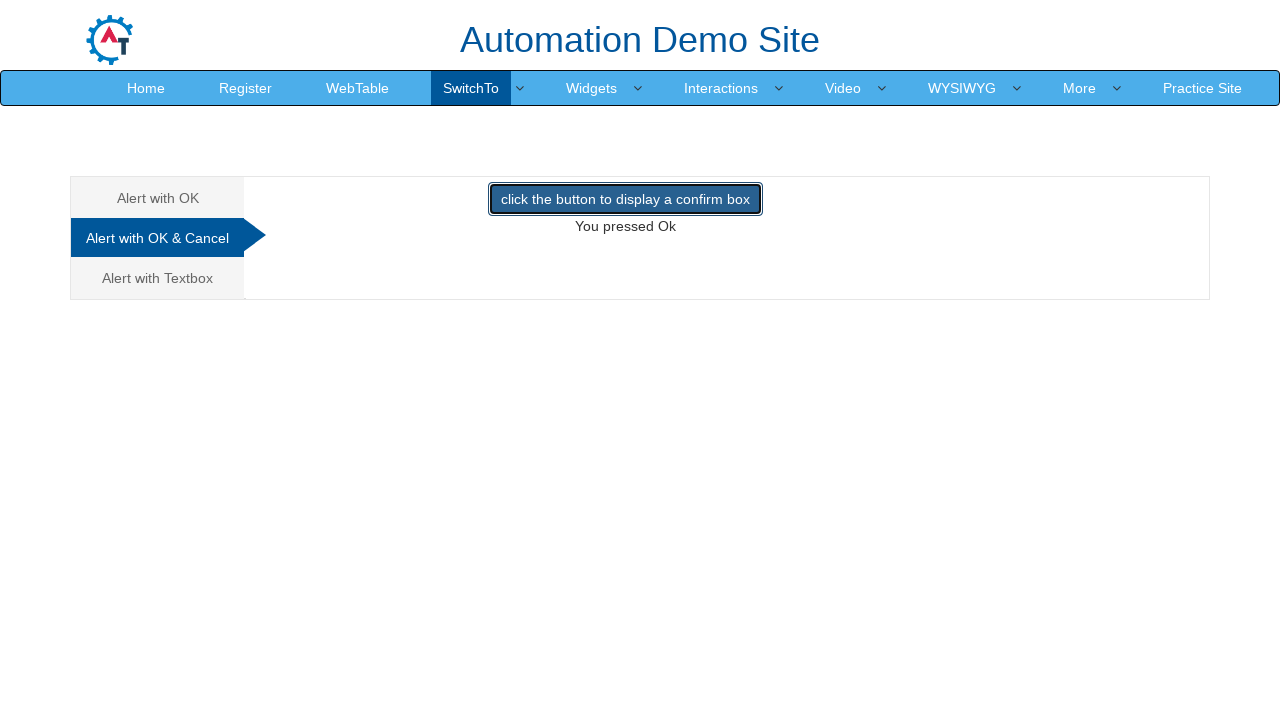

Navigated to prompt alert tab at (158, 278) on (//a[@class='analystic'])[3]
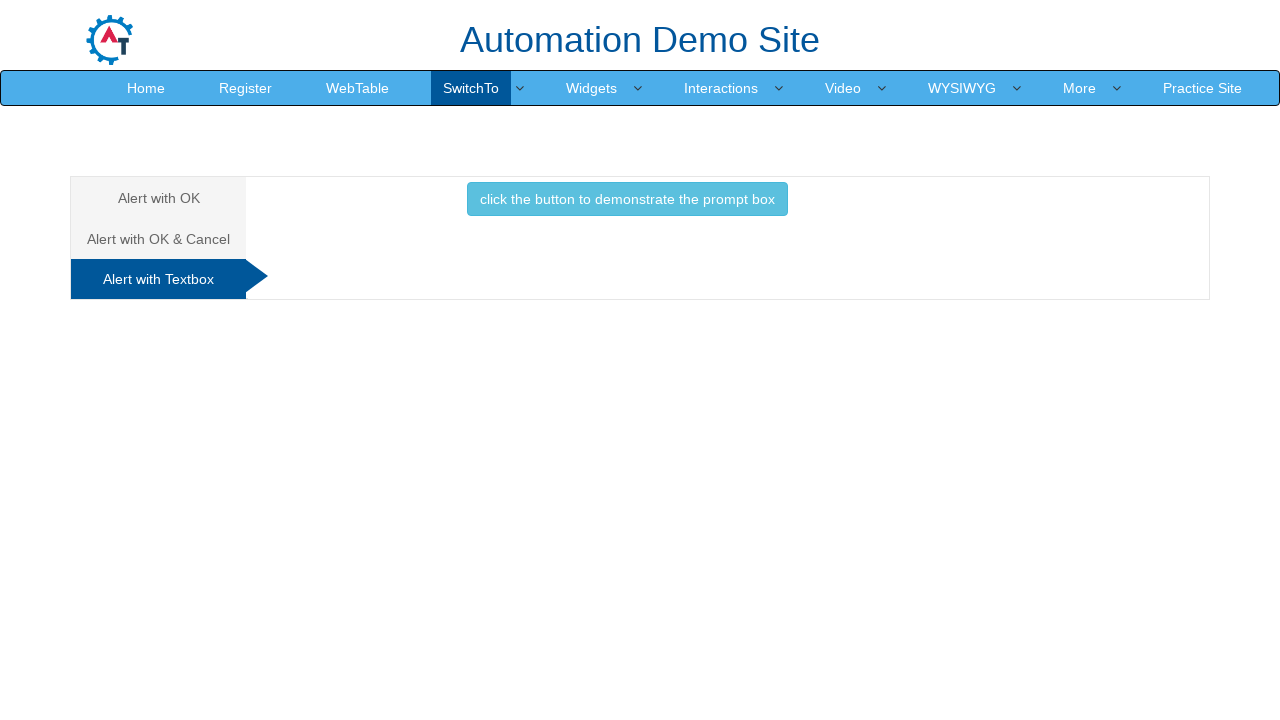

Clicked button to trigger prompt dialog at (627, 199) on xpath=//button[@onclick='promptbox()']
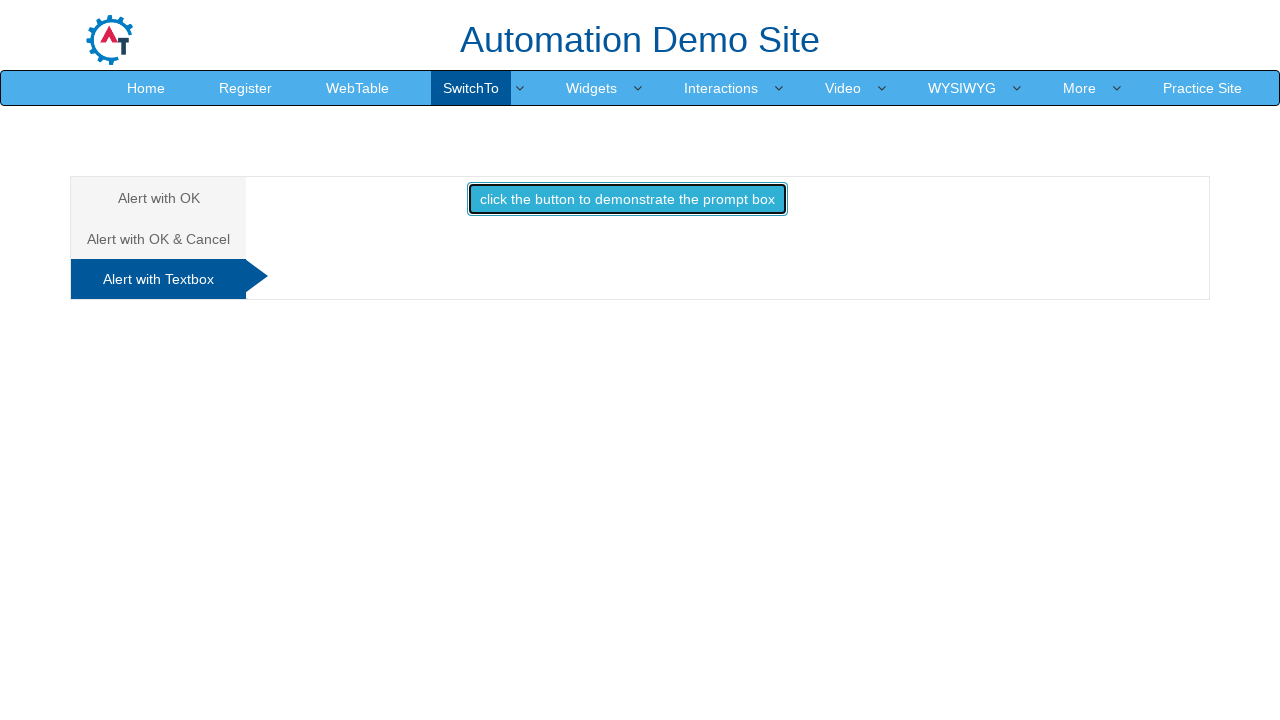

Set up dialog handler to enter 'Dhanvanthan' in prompt and accept
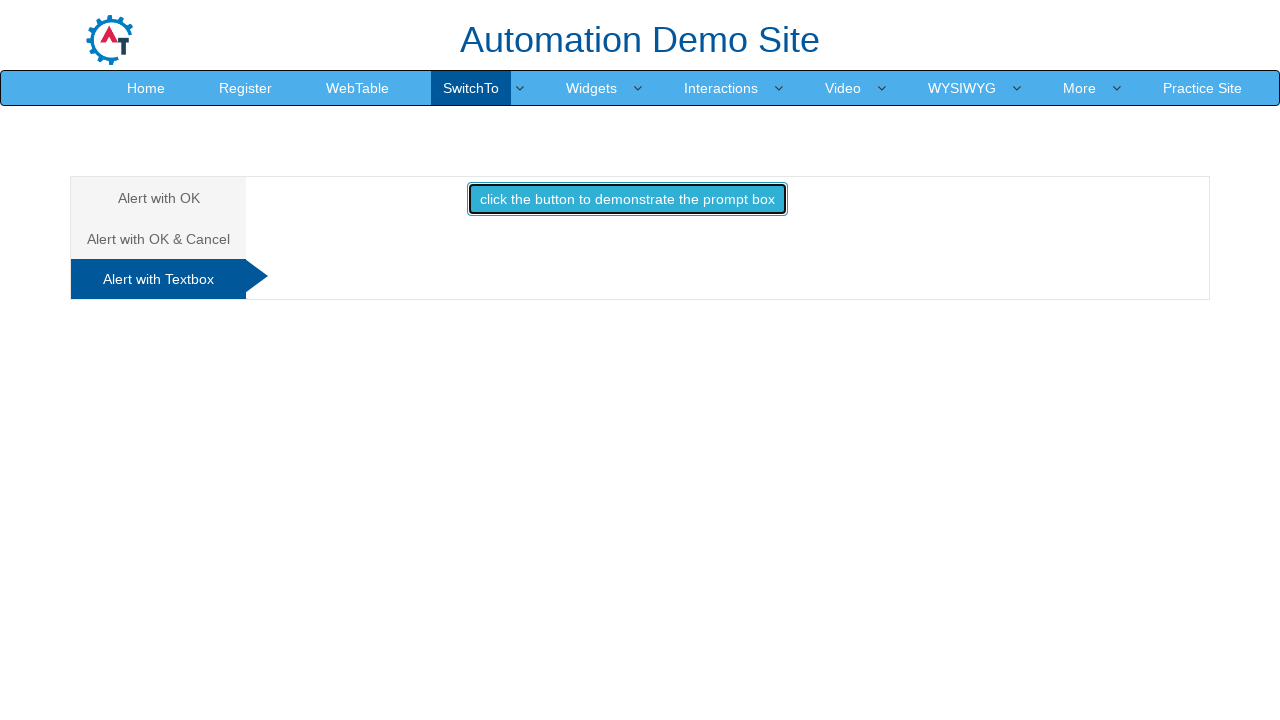

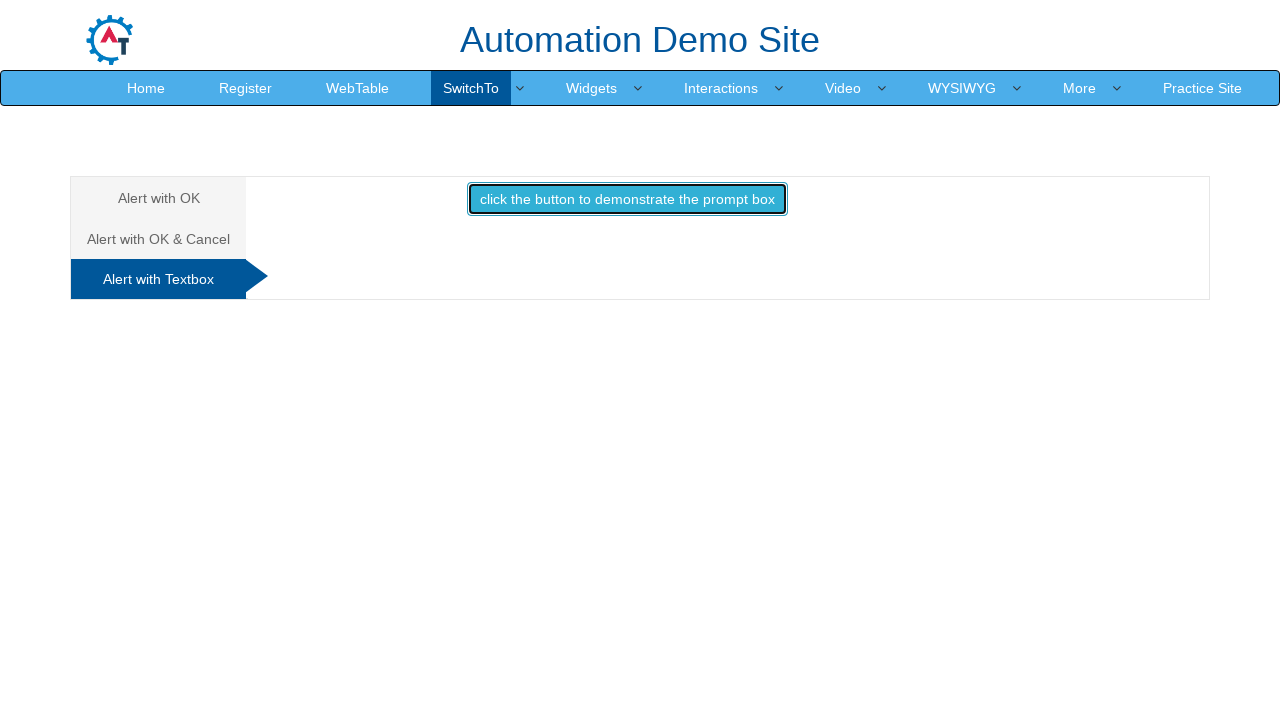